Tests the Python.org search functionality by entering "pycon" as a search query and verifying that search results are returned.

Starting URL: https://www.python.org

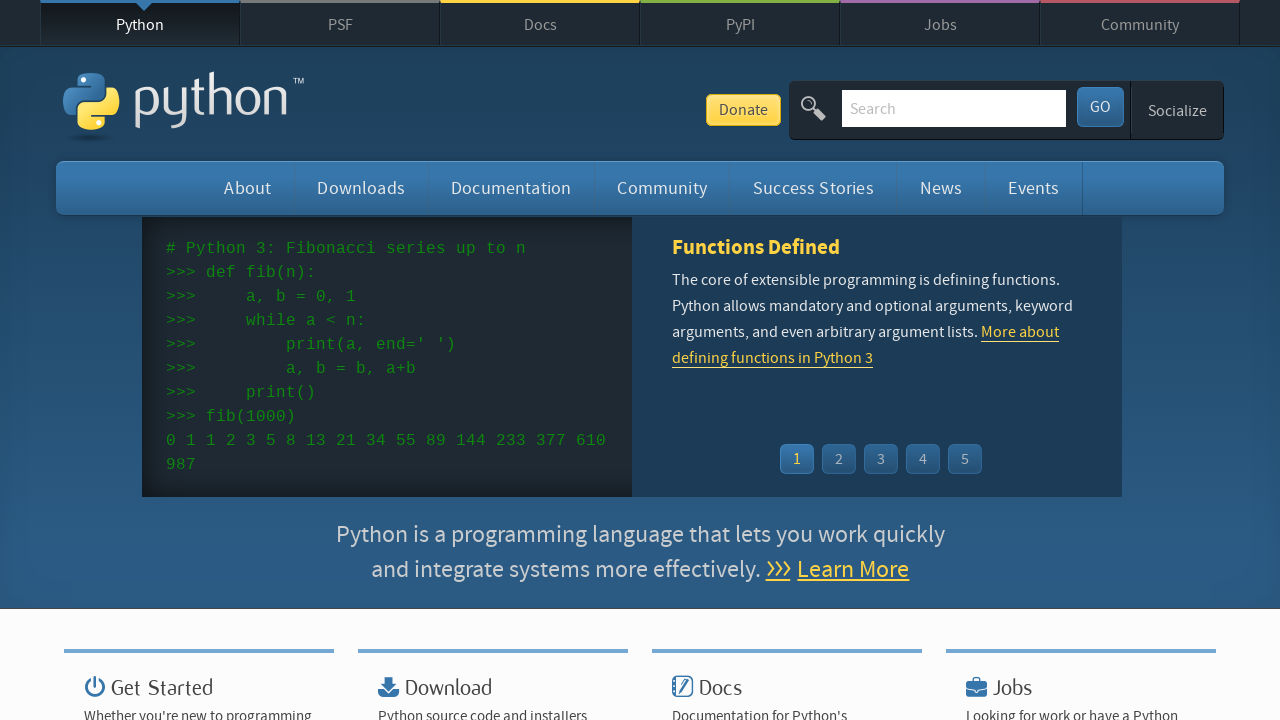

Verified 'Python' in page title
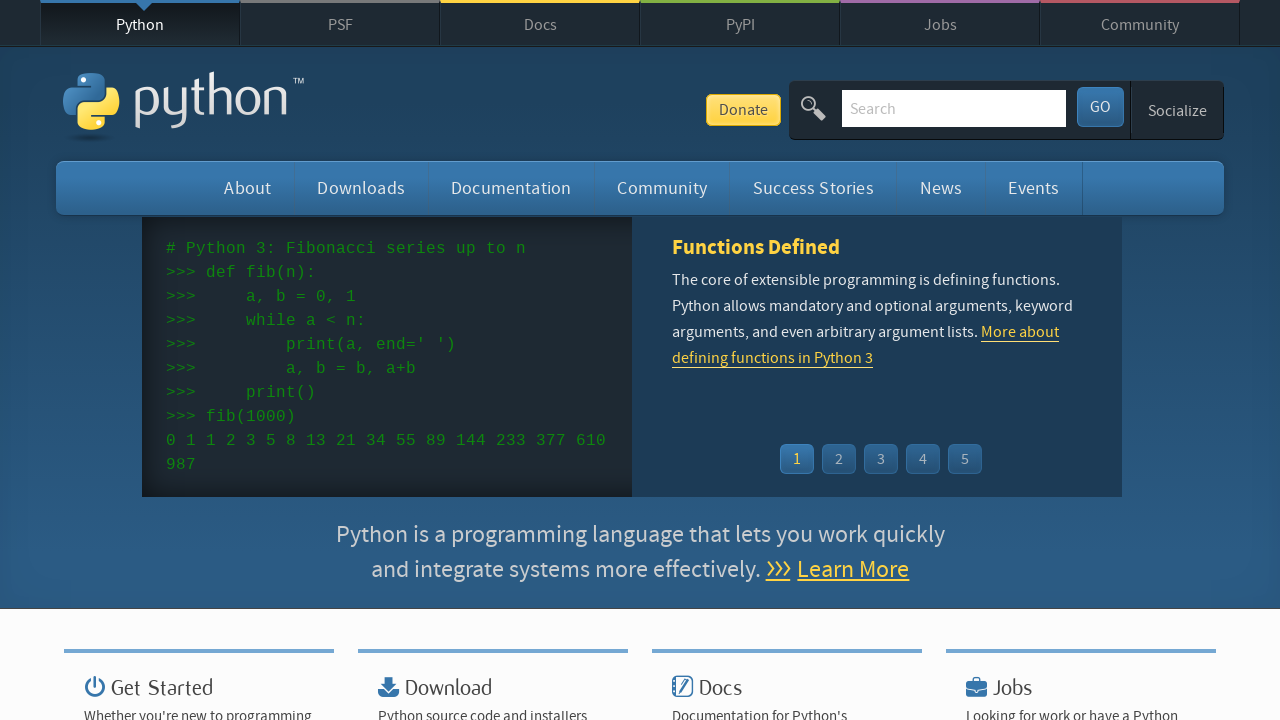

Located search box with name 'q'
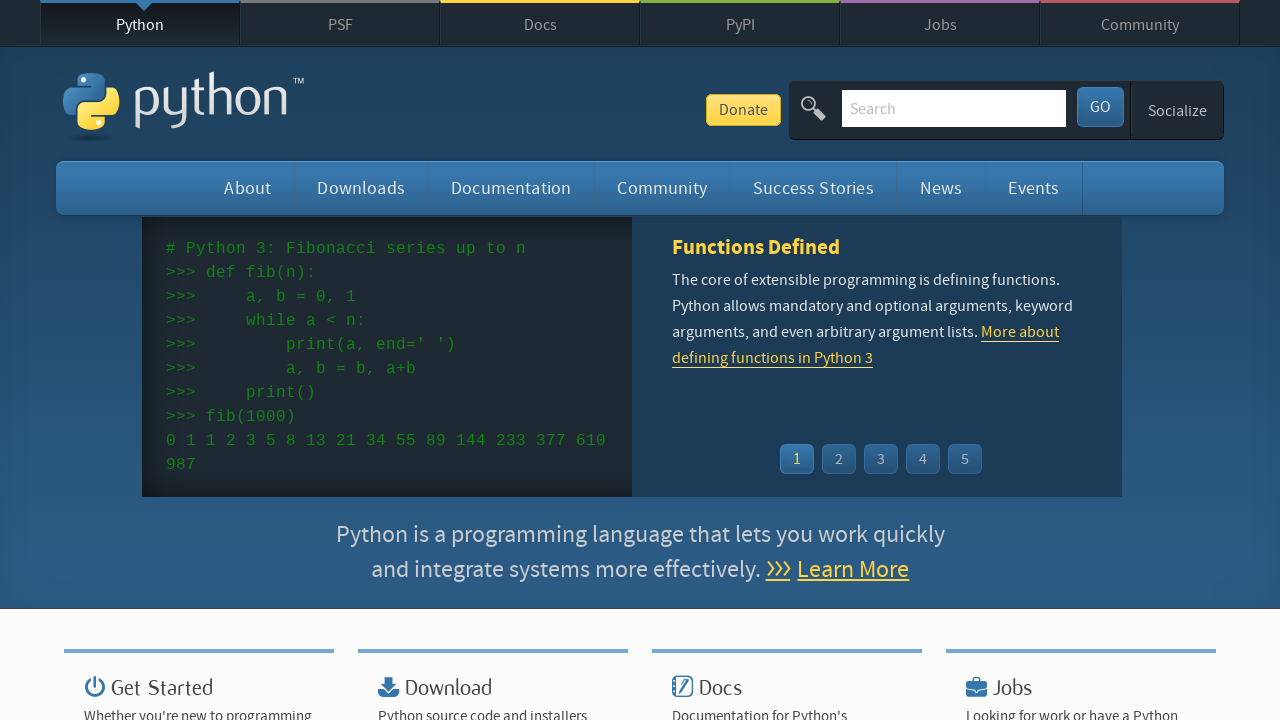

Cleared search box on input[name='q']
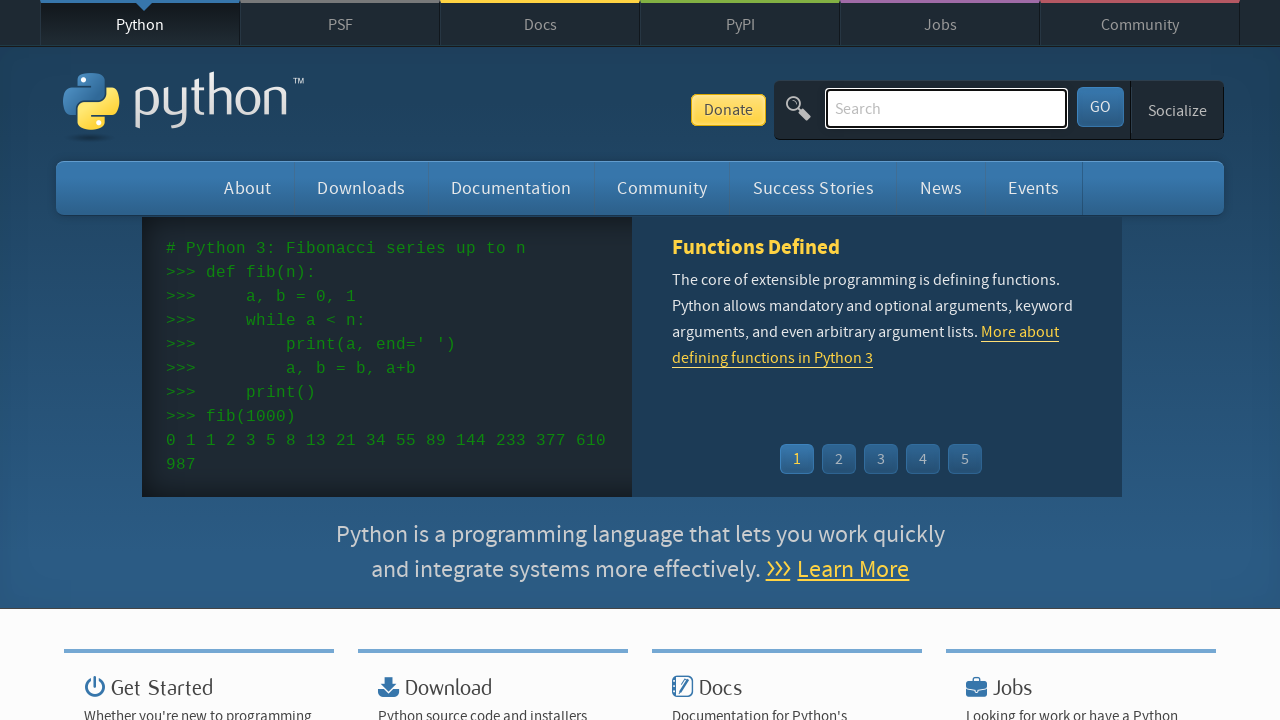

Filled search box with 'pycon' on input[name='q']
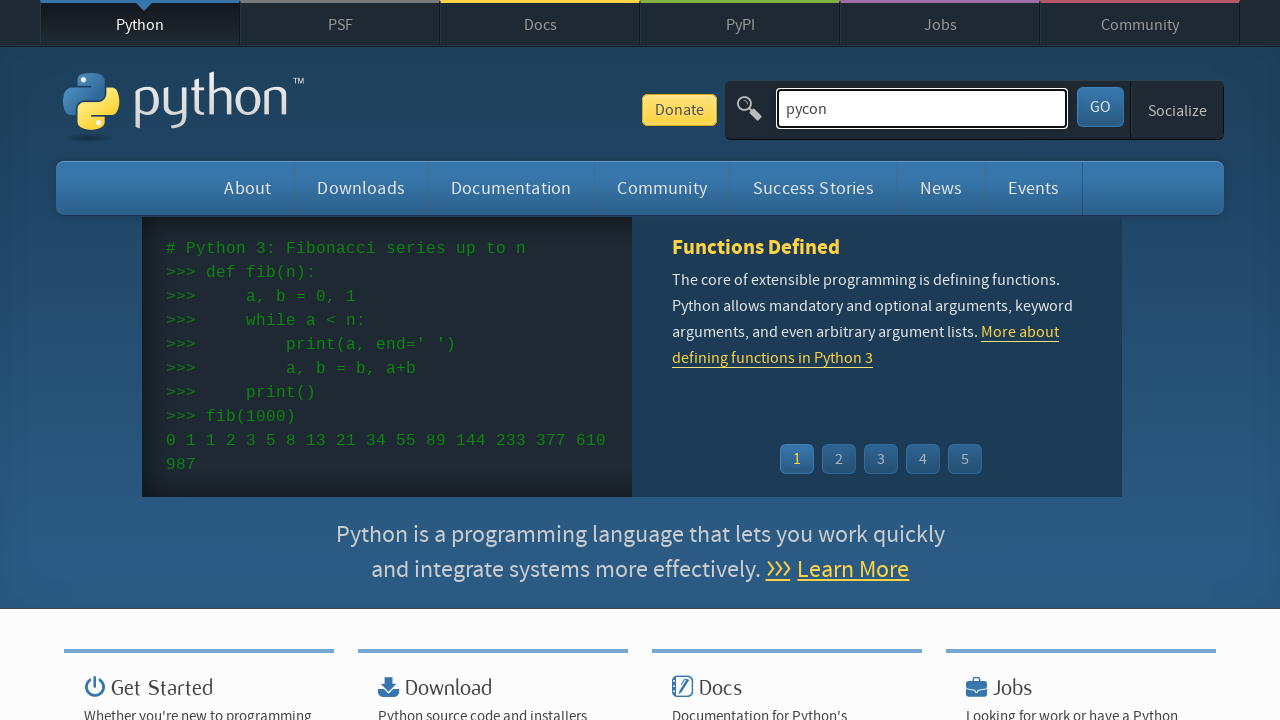

Pressed Enter to submit search query on input[name='q']
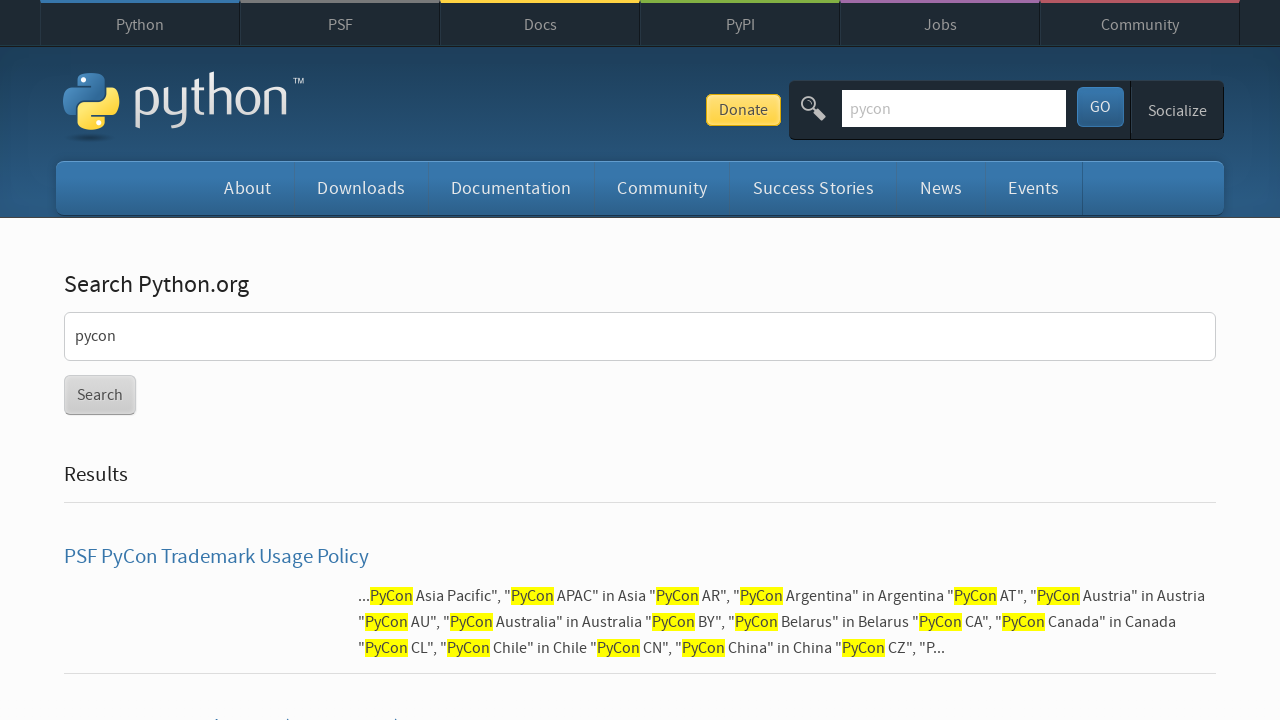

Waited for network idle state
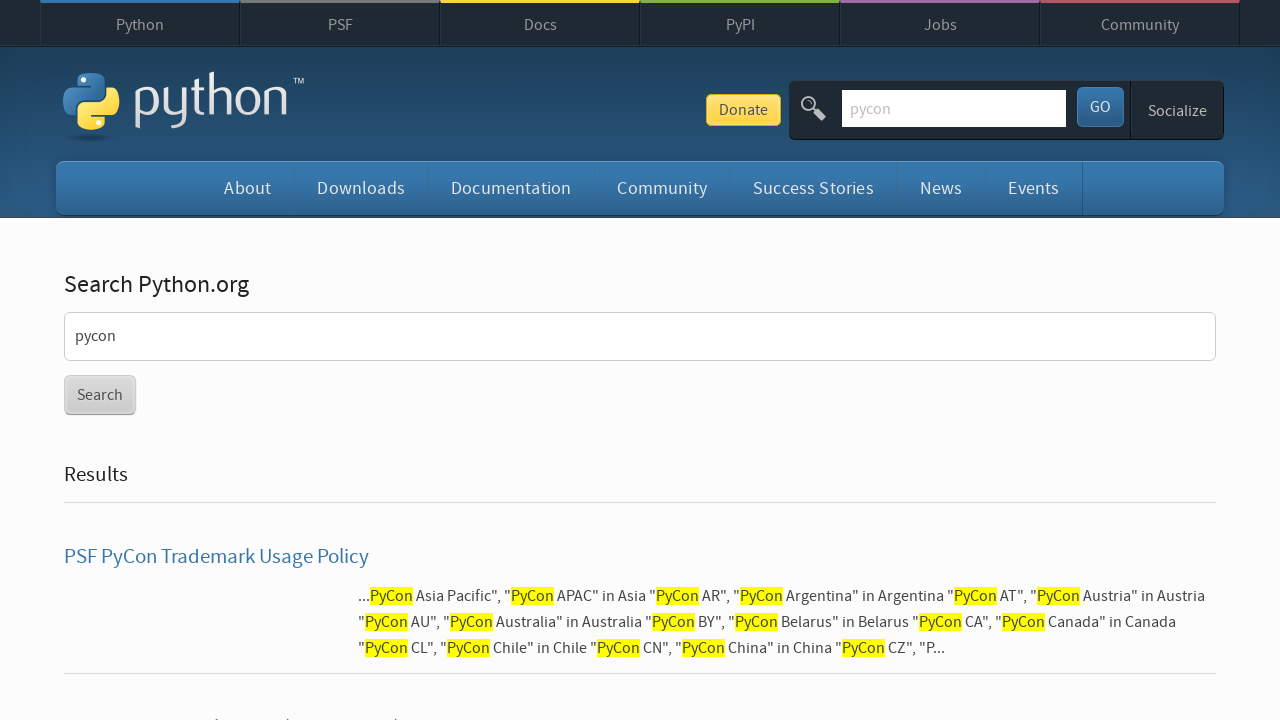

Verified search results are present (no 'No results found' message)
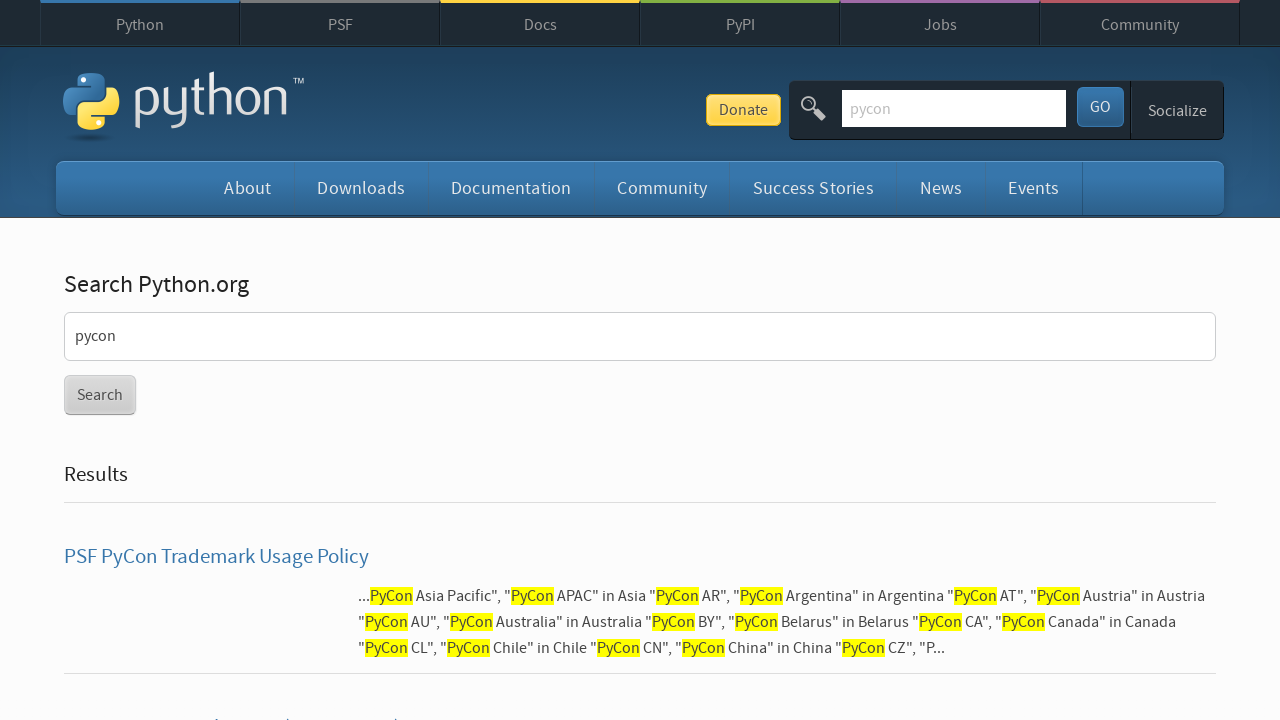

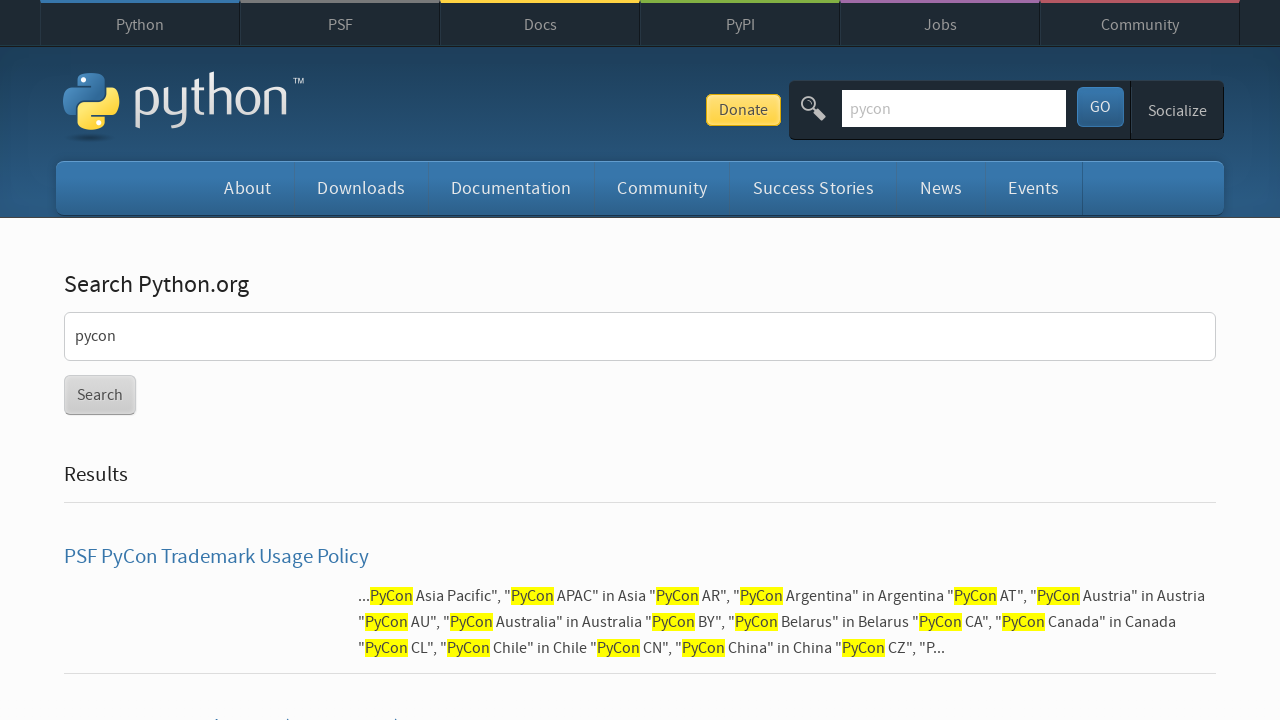